Navigates to an automation practice page and locates a broken link element to retrieve its href attribute for verification purposes

Starting URL: https://rahulshettyacademy.com/AutomationPractice/

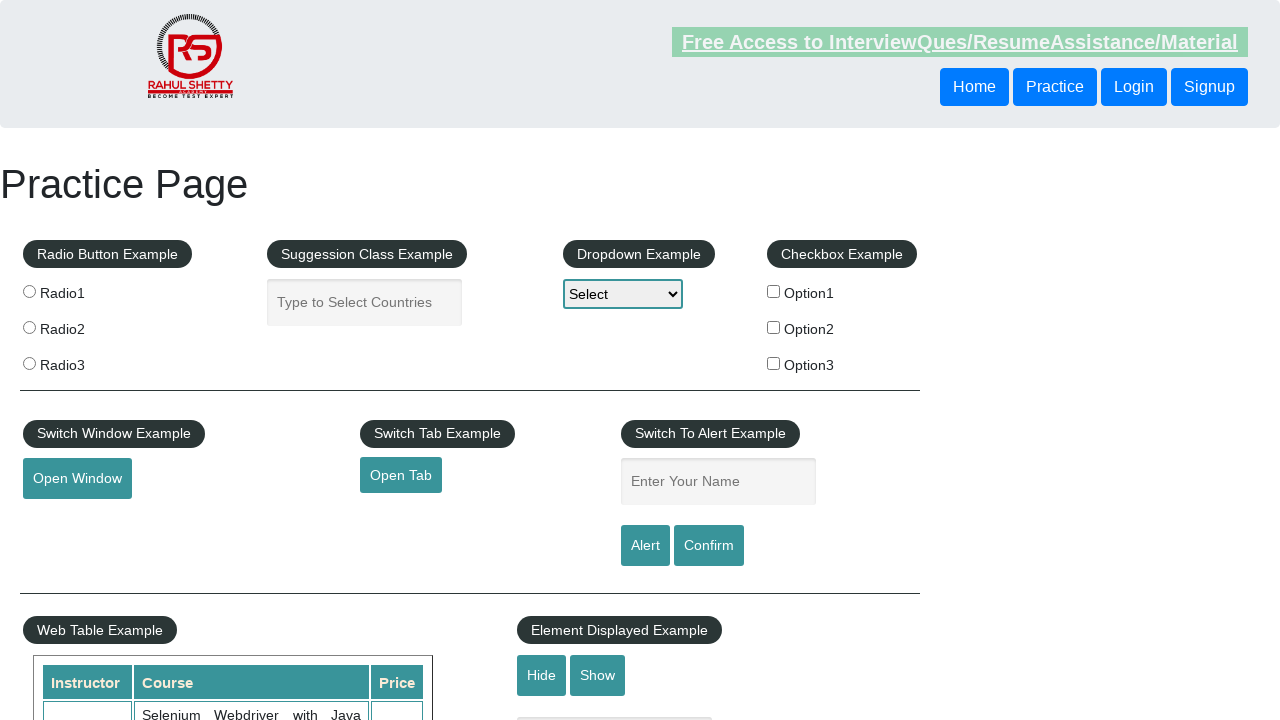

Navigated to automation practice page
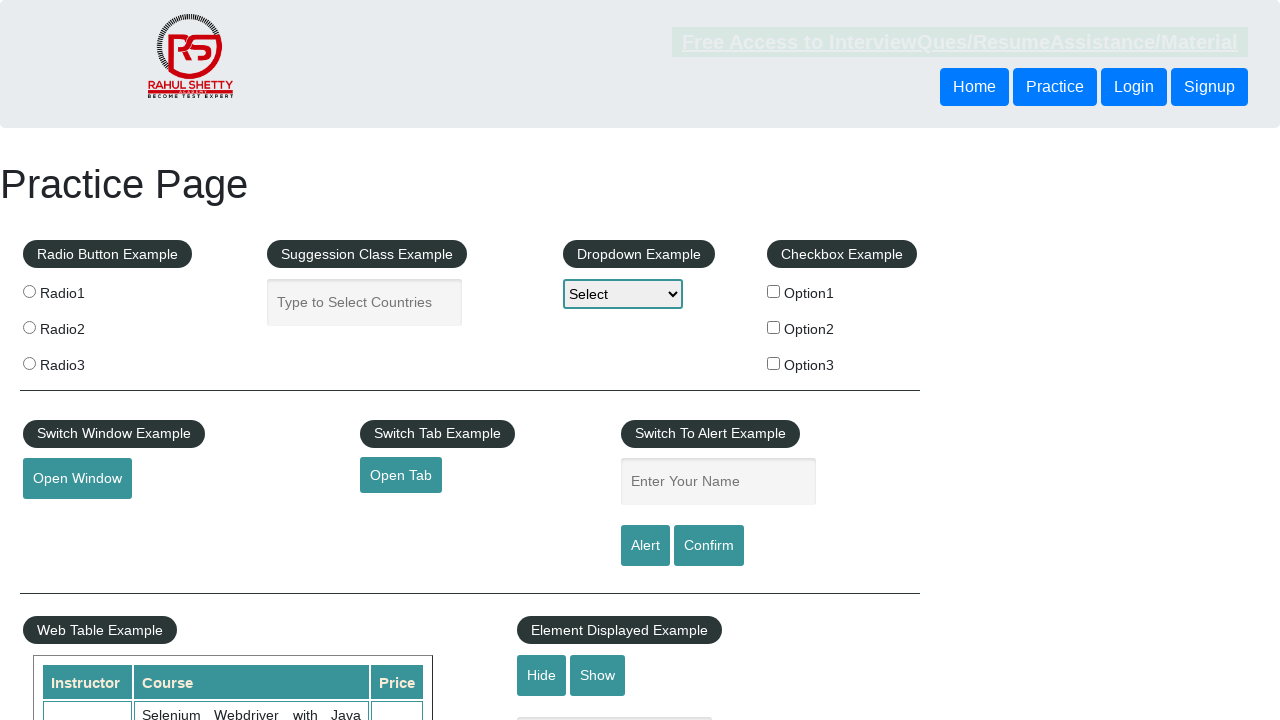

Located broken link element
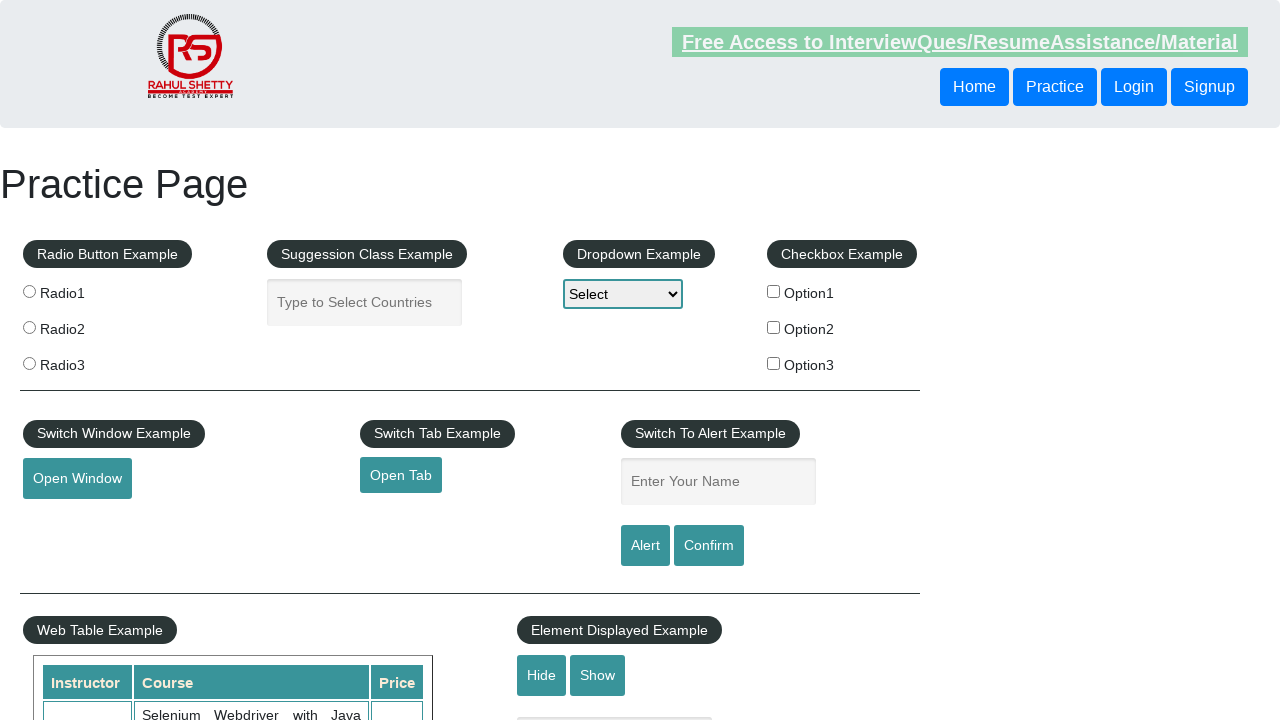

Broken link element is visible
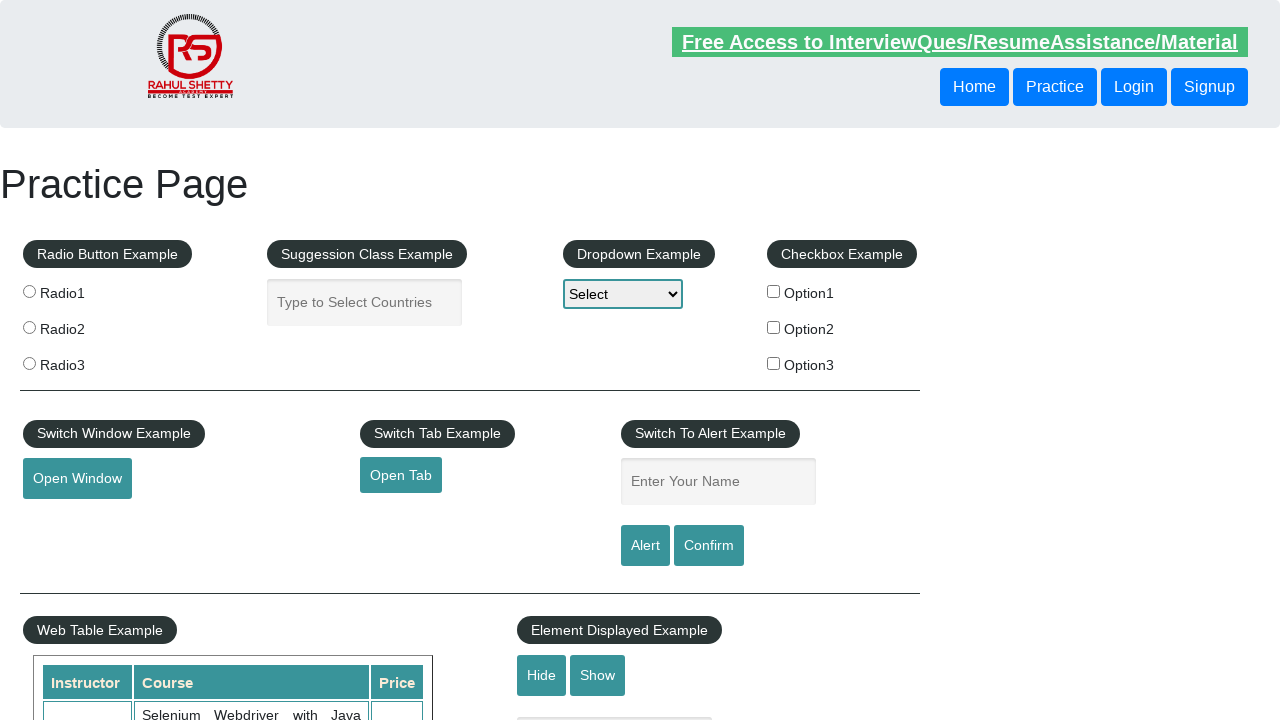

Retrieved href attribute: https://rahulshettyacademy.com/brokenlink
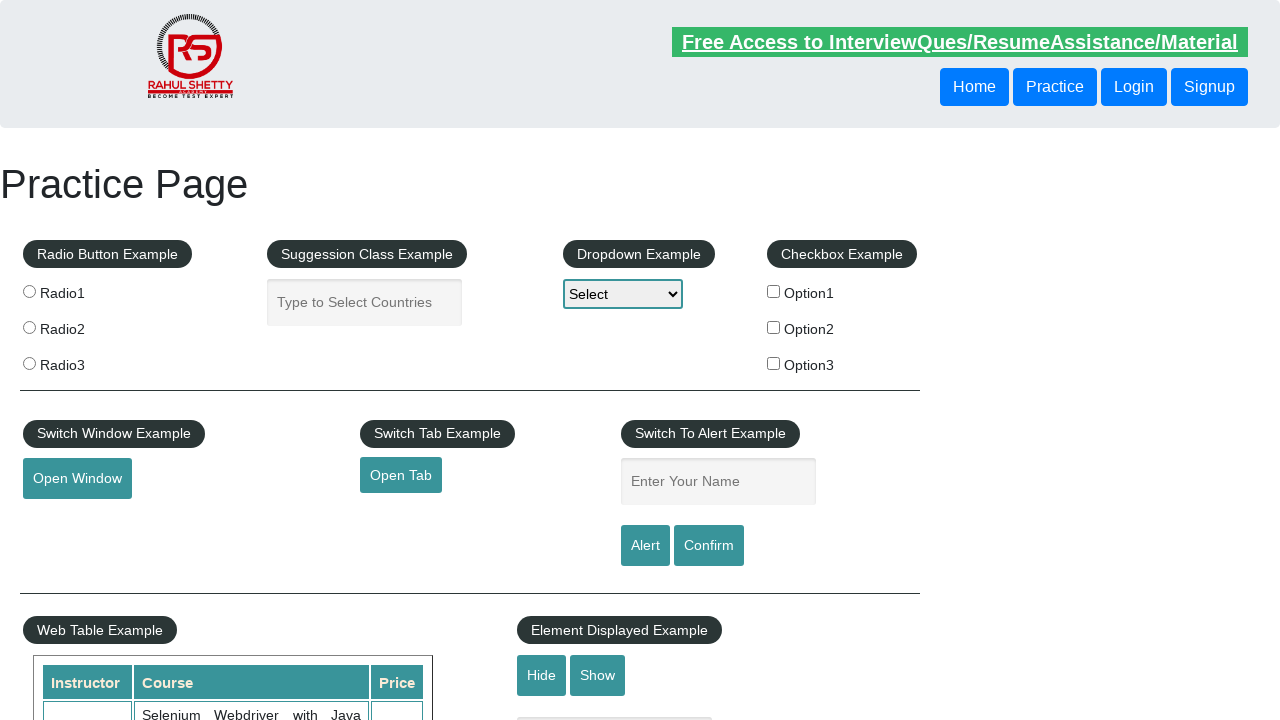

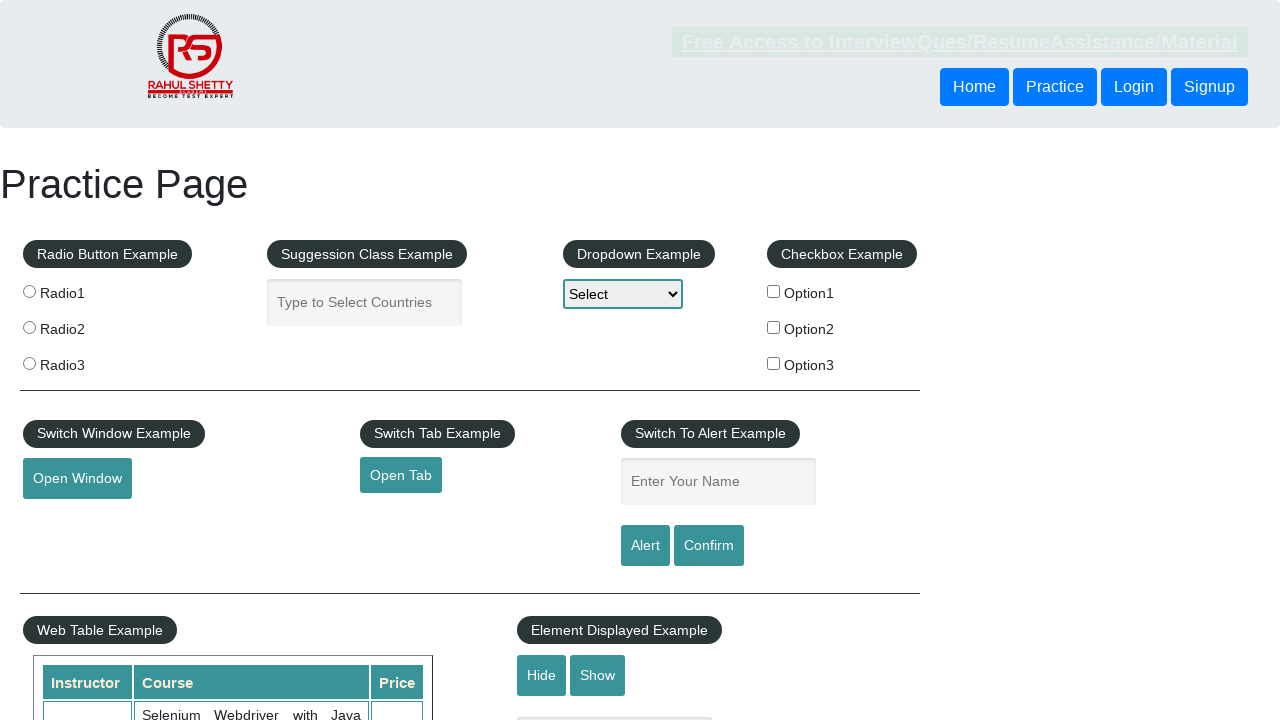